Fills out an internship application form with personal information, educational details, and submits the form

Starting URL: https://www.firstbittech.com/internship

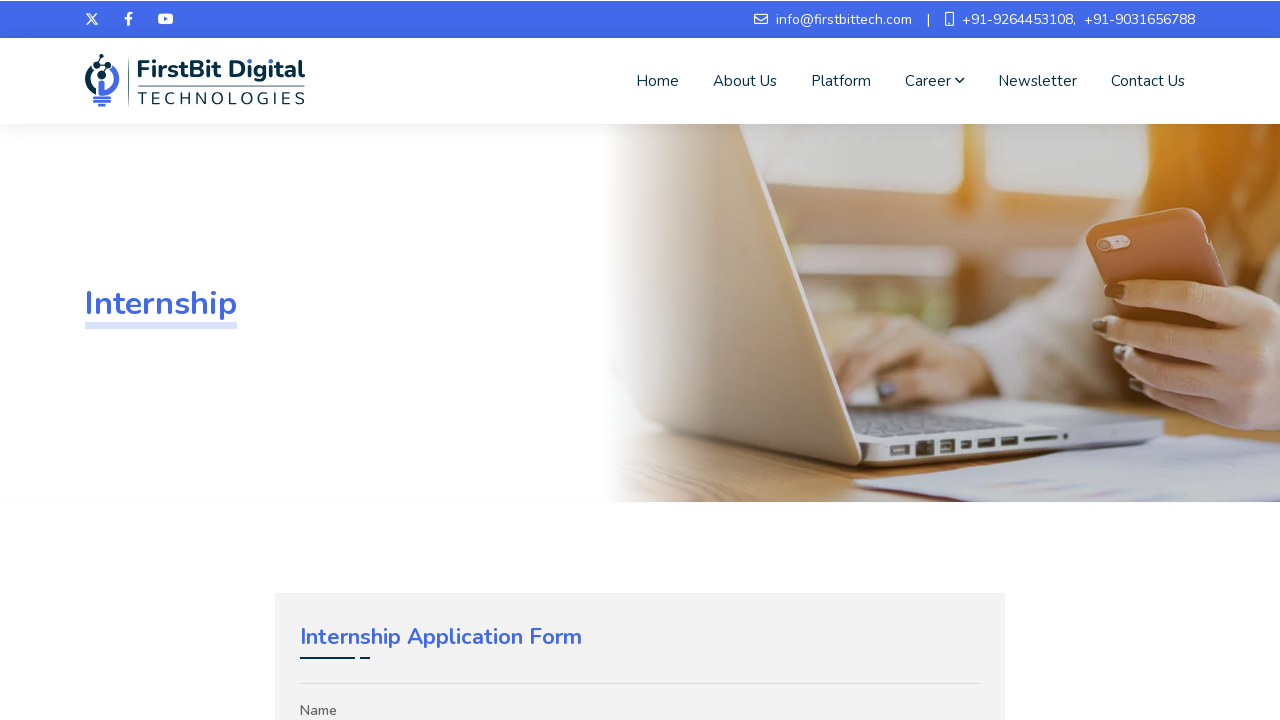

Filled Name field with 'John Smith' on #Name
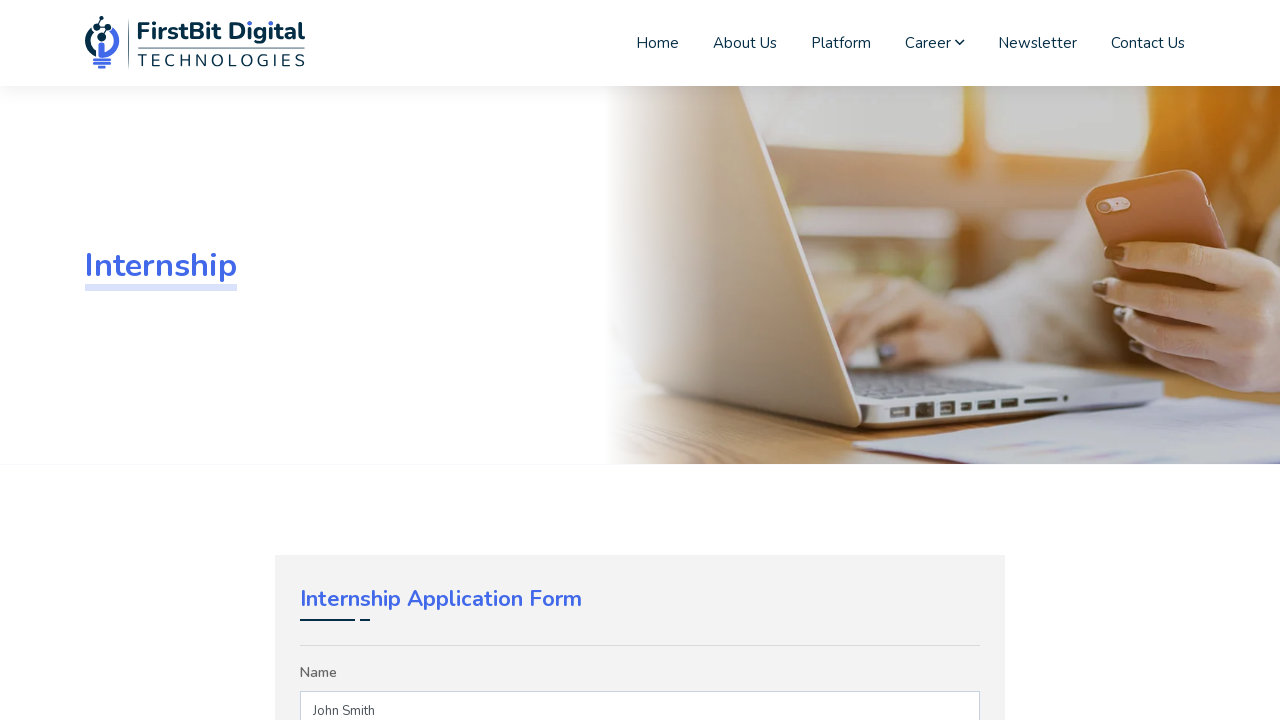

Filled Institution Name field with 'ABC University' on #NameoftheInstitution
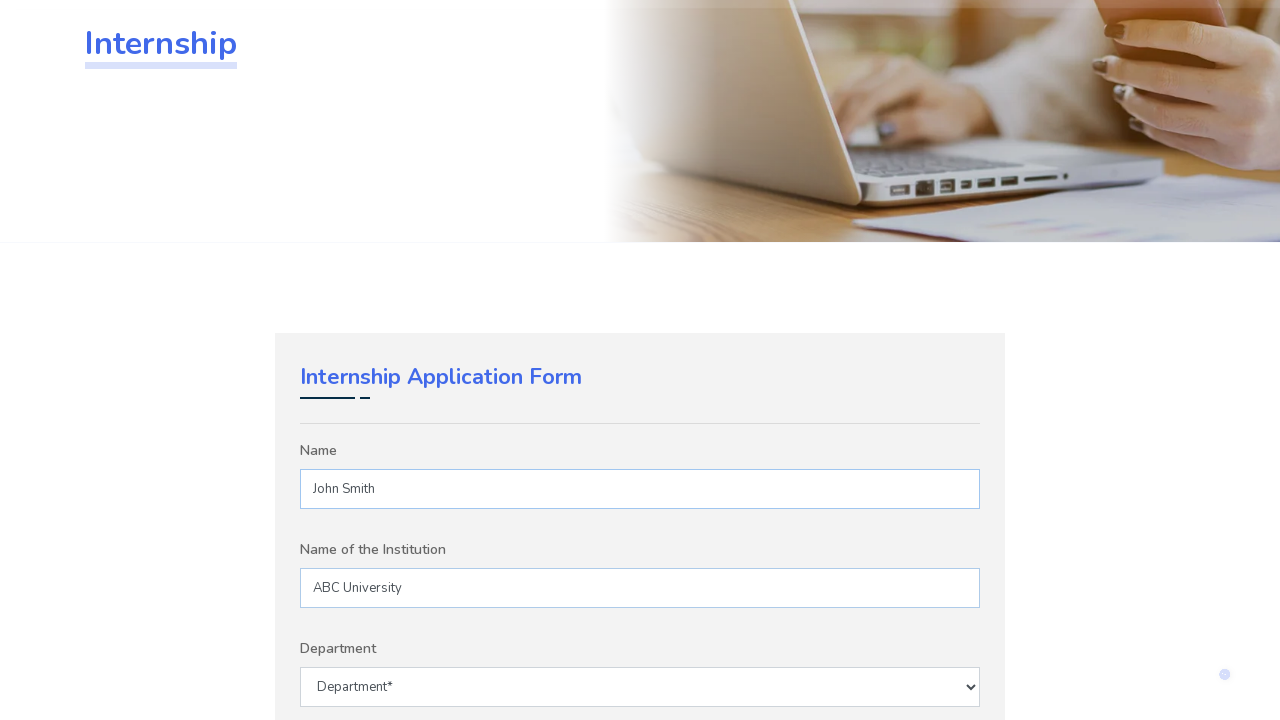

Filled Email field with 'john.smith@example.com' on #Email
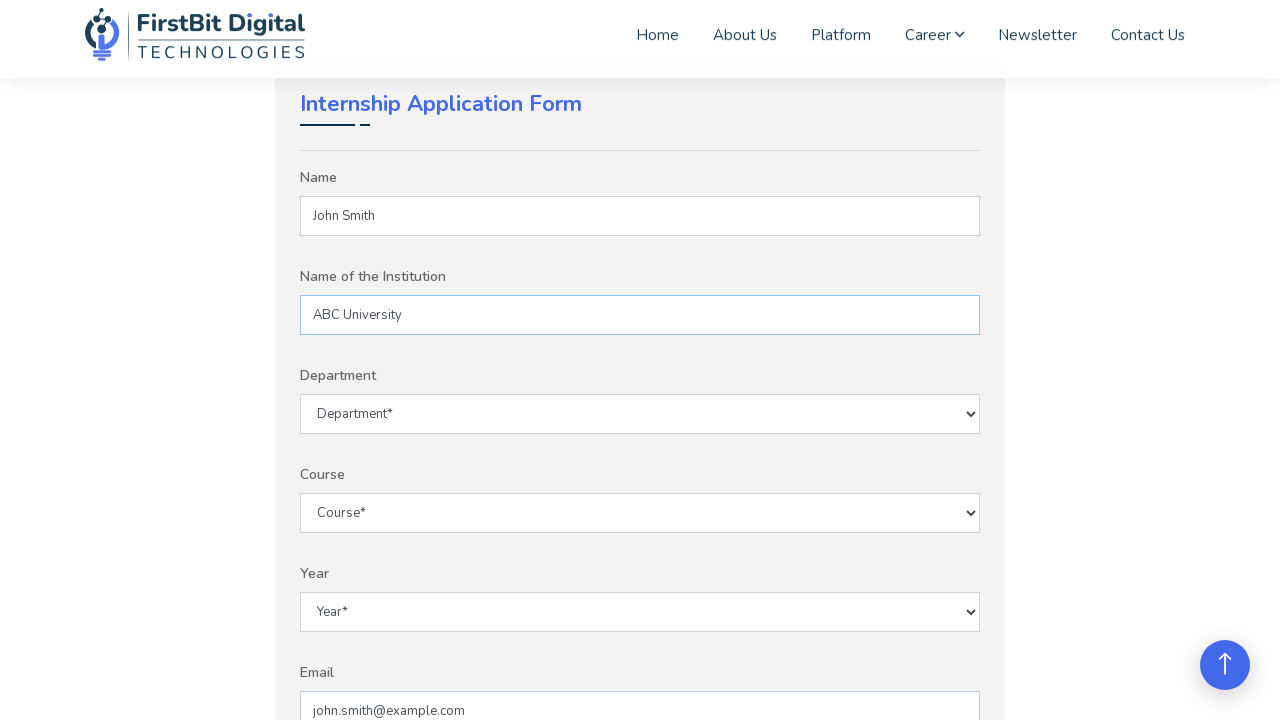

Filled Phone field with '5551234567' on #Phone
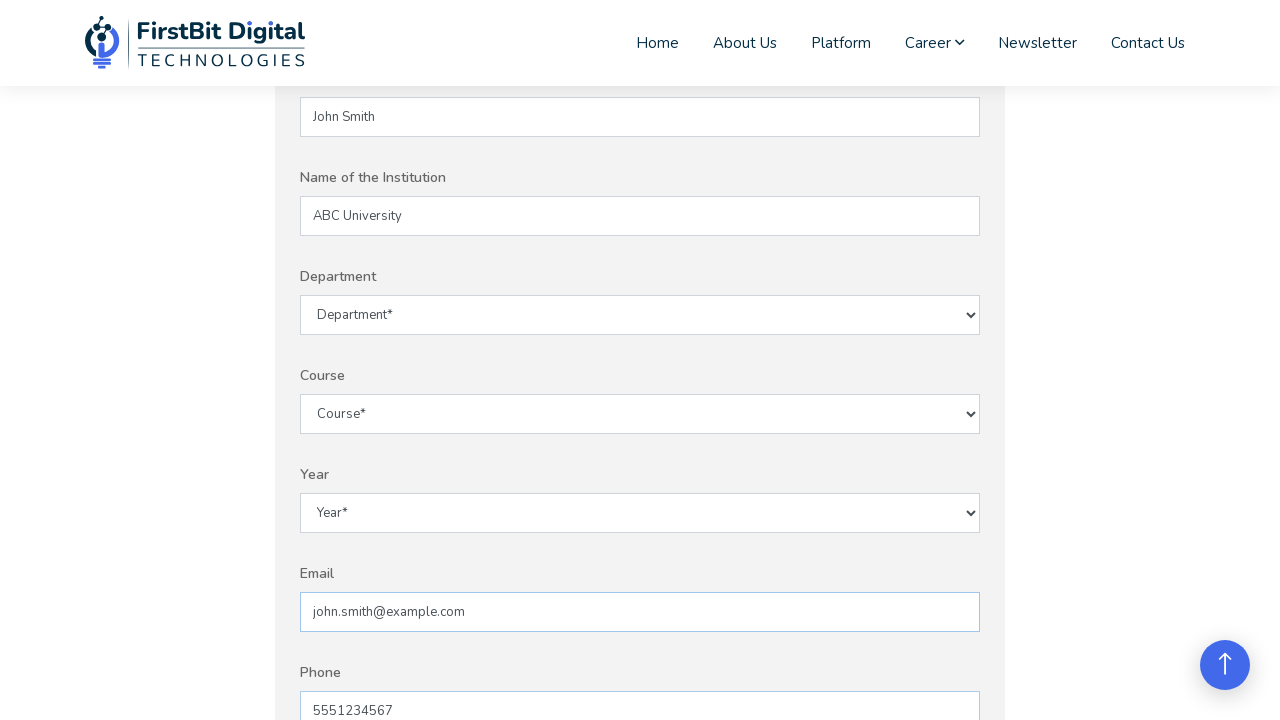

Filled learning goals field with development aspirations on #learn
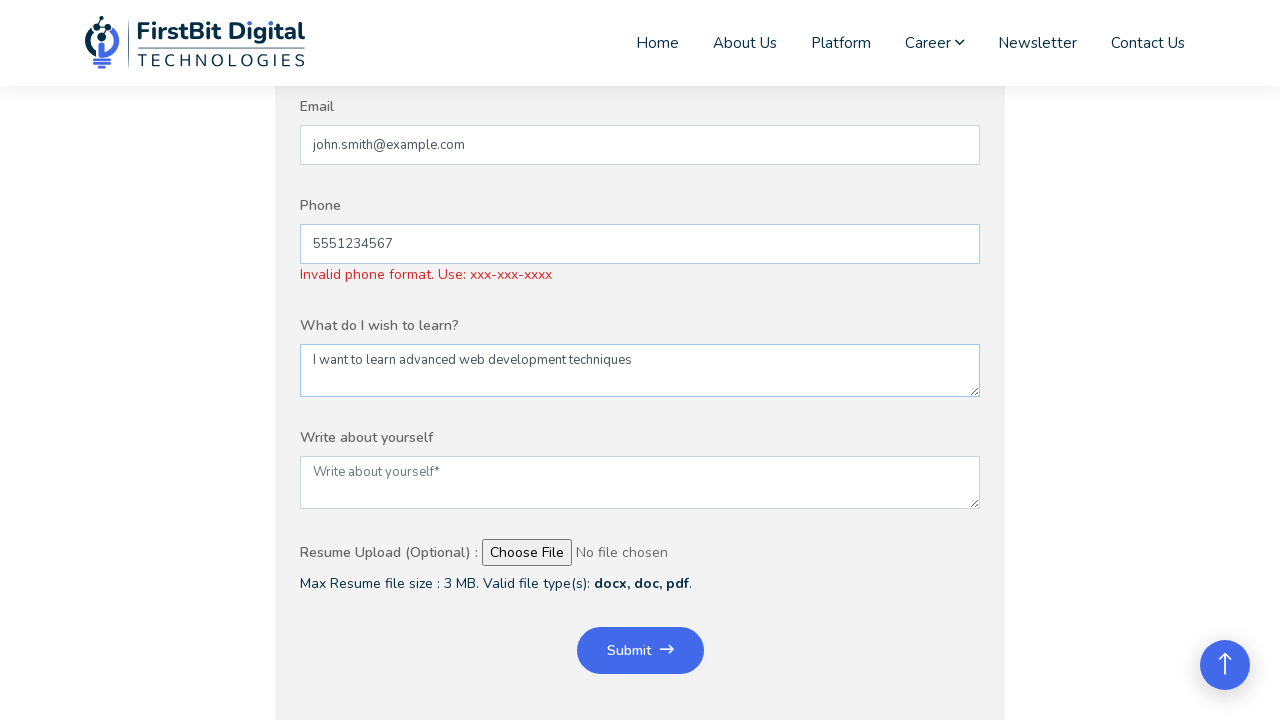

Filled personal description field with background information on #Writeaboutyourself
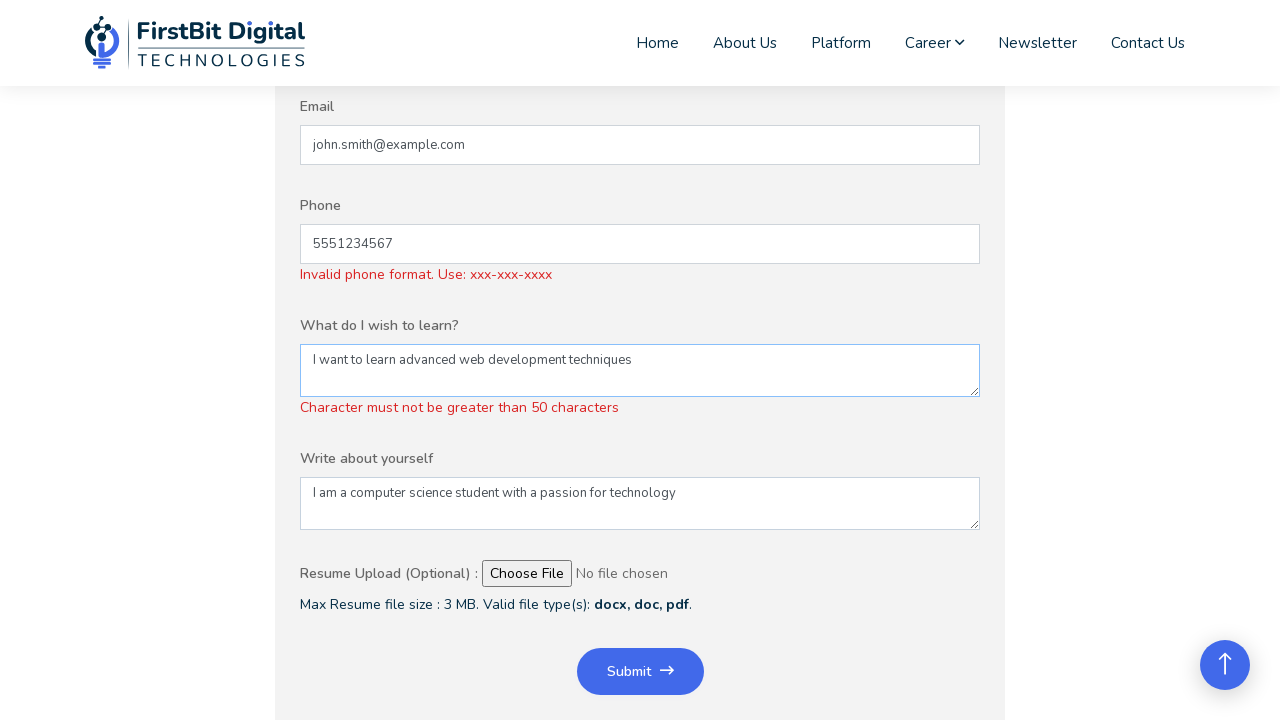

Selected 'Development' from Department Name dropdown on #DepartmentName
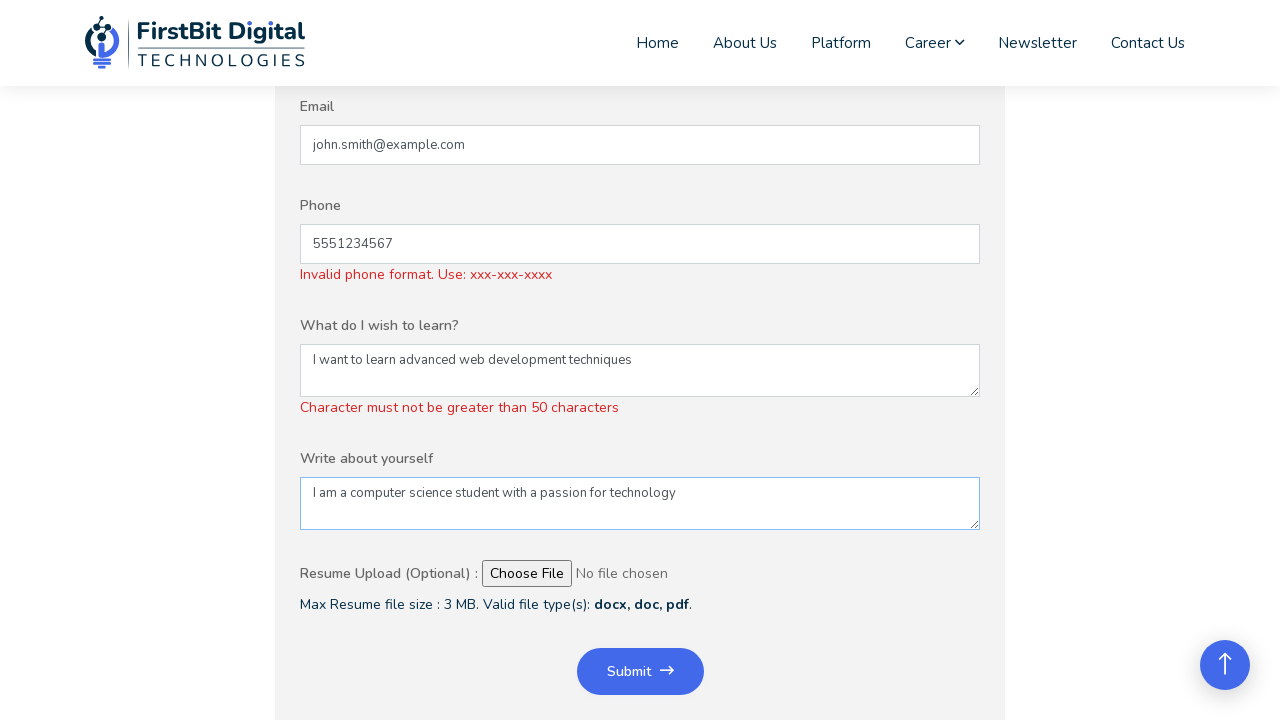

Selected 'MCA' from Nature Of Courses dropdown on #NatureOfCourses
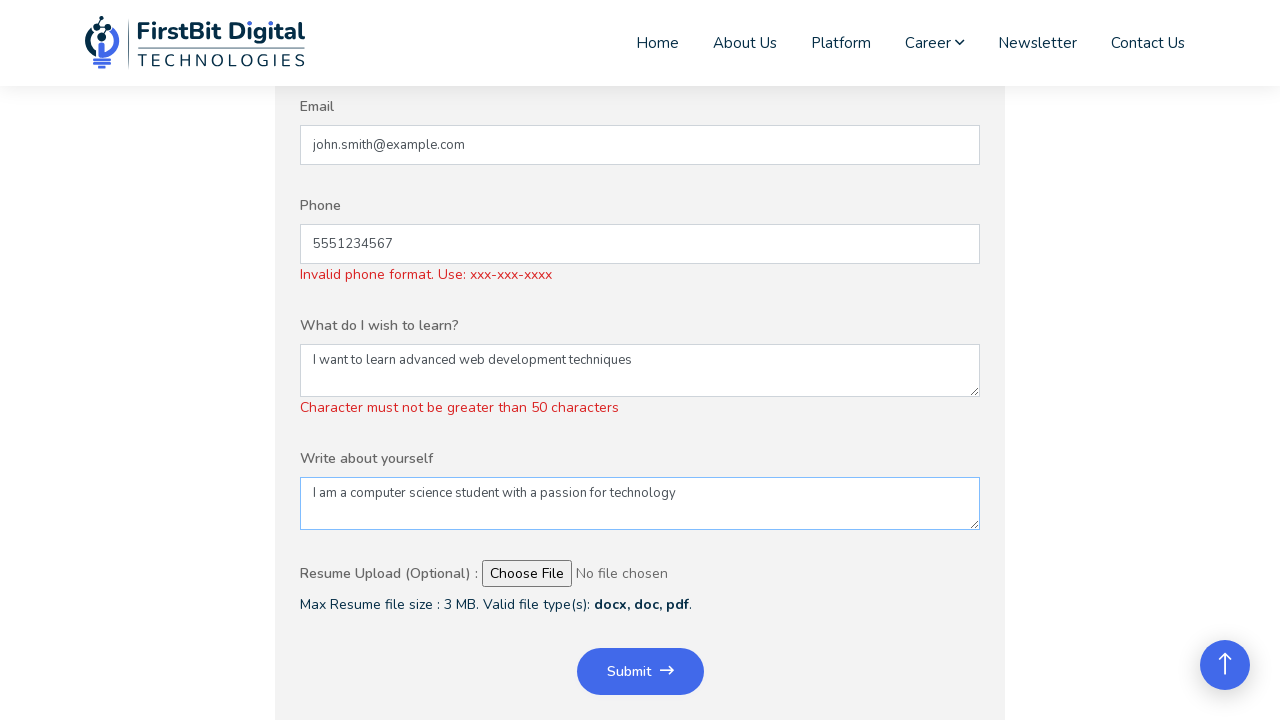

Selected '2000' from Year dropdown on #year
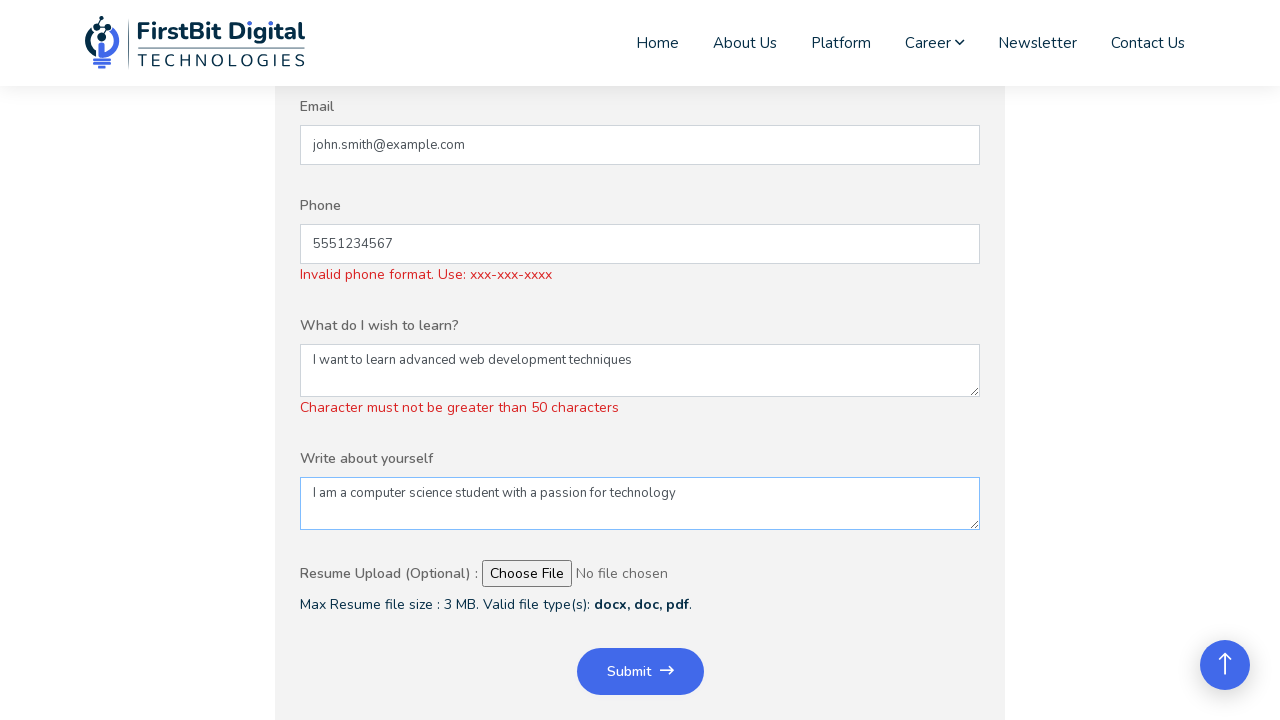

Clicked Submit button to submit internship application form at (640, 672) on #Submit1
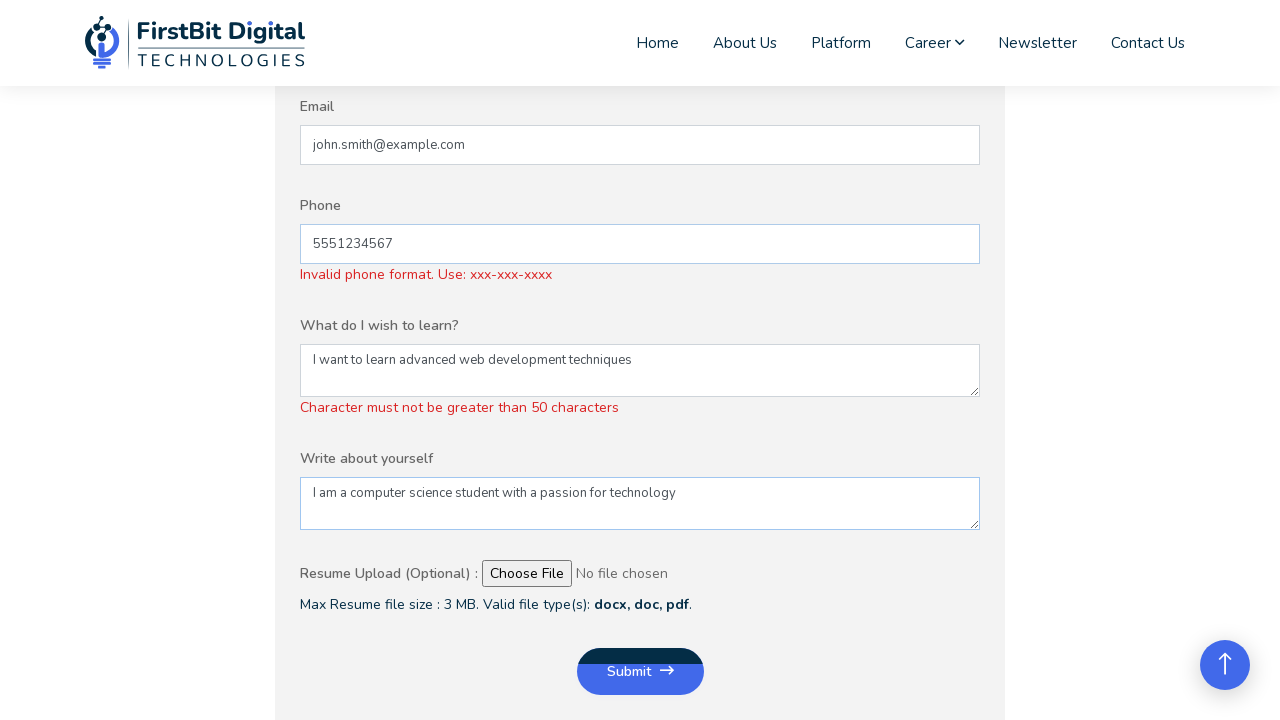

Waited for form submission to complete
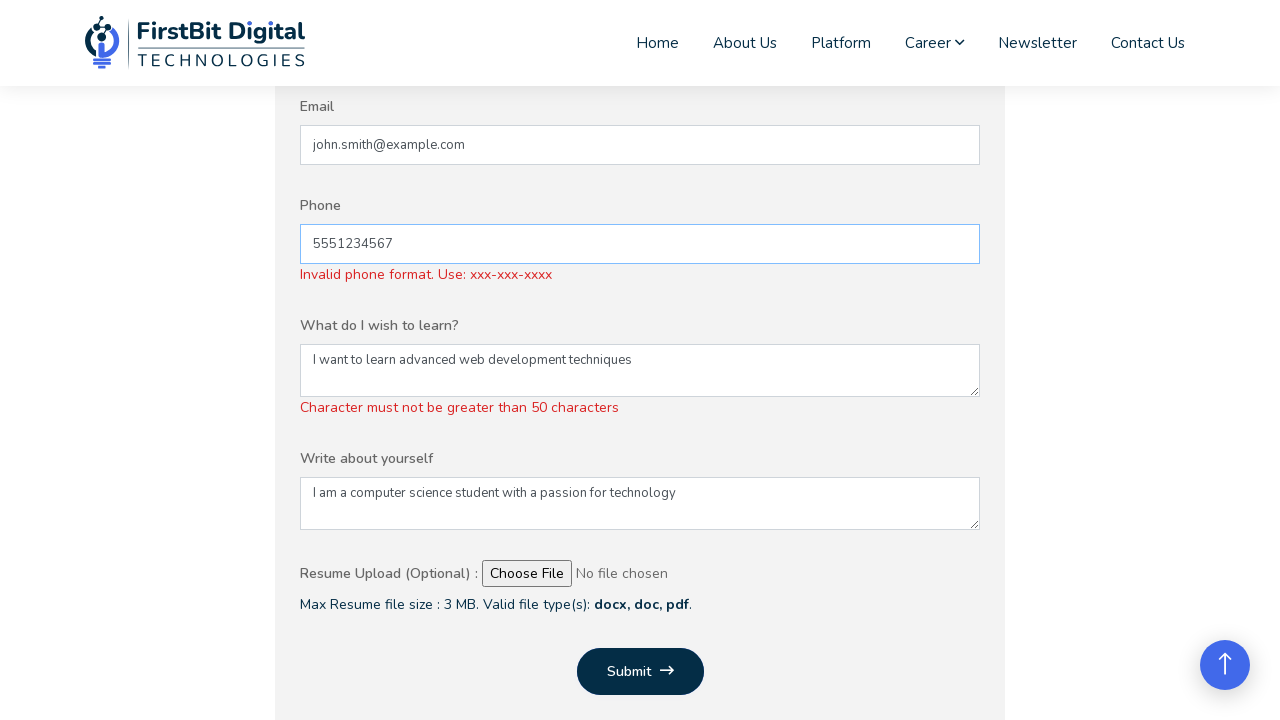

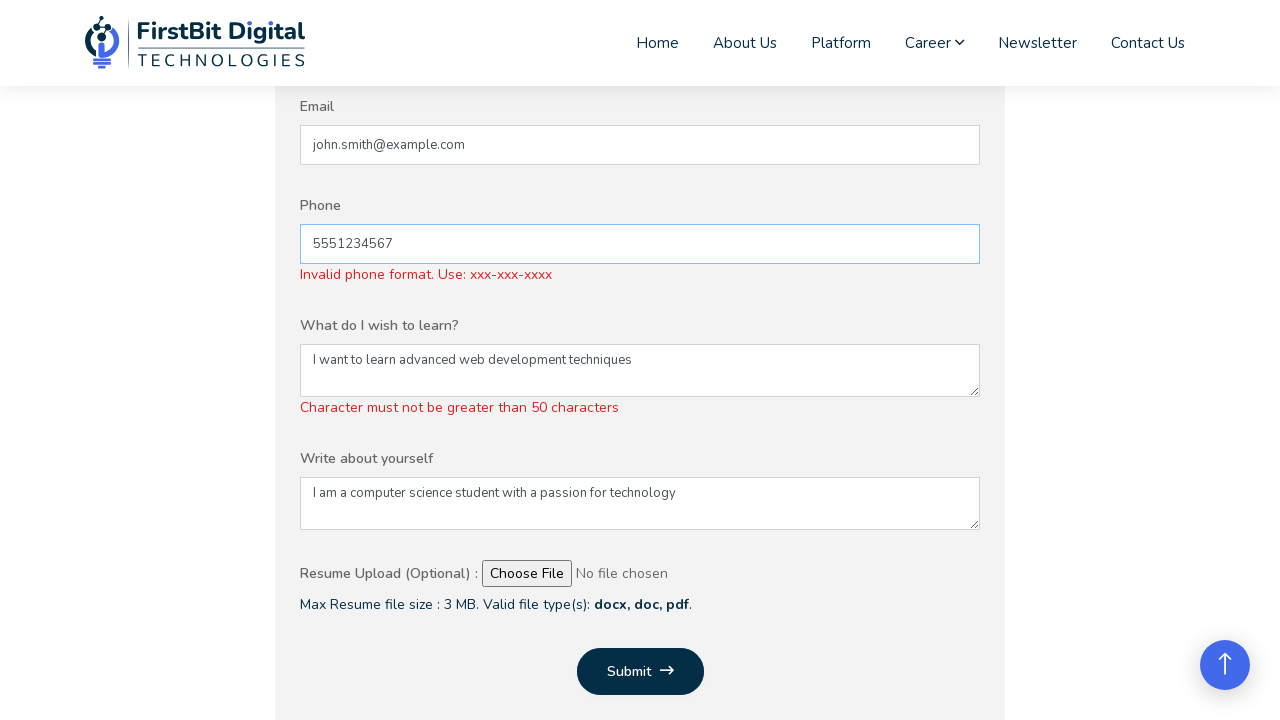